Navigates to a page, clicks a link with a mathematically calculated text value, then fills out a form with personal information (first name, last name, city, country) and submits it.

Starting URL: http://suninjuly.github.io/find_link_text

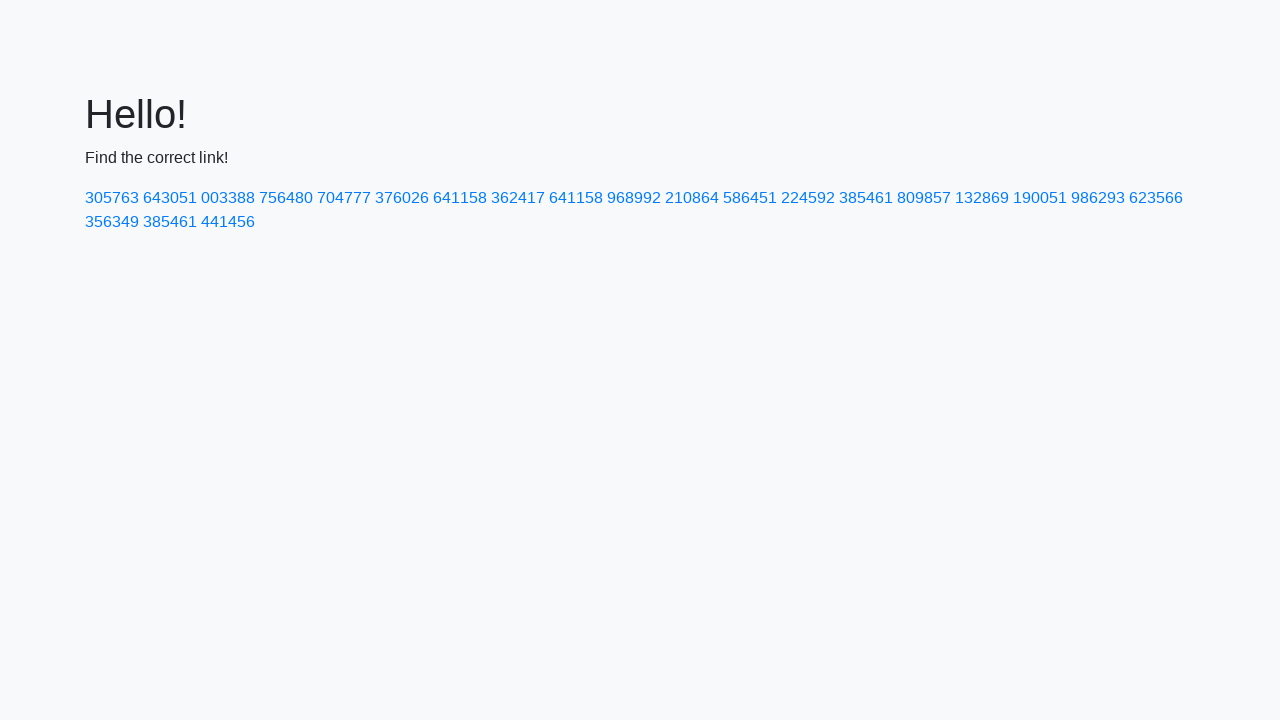

Clicked link with mathematically calculated text '224592' at (808, 198) on a:has-text('224592')
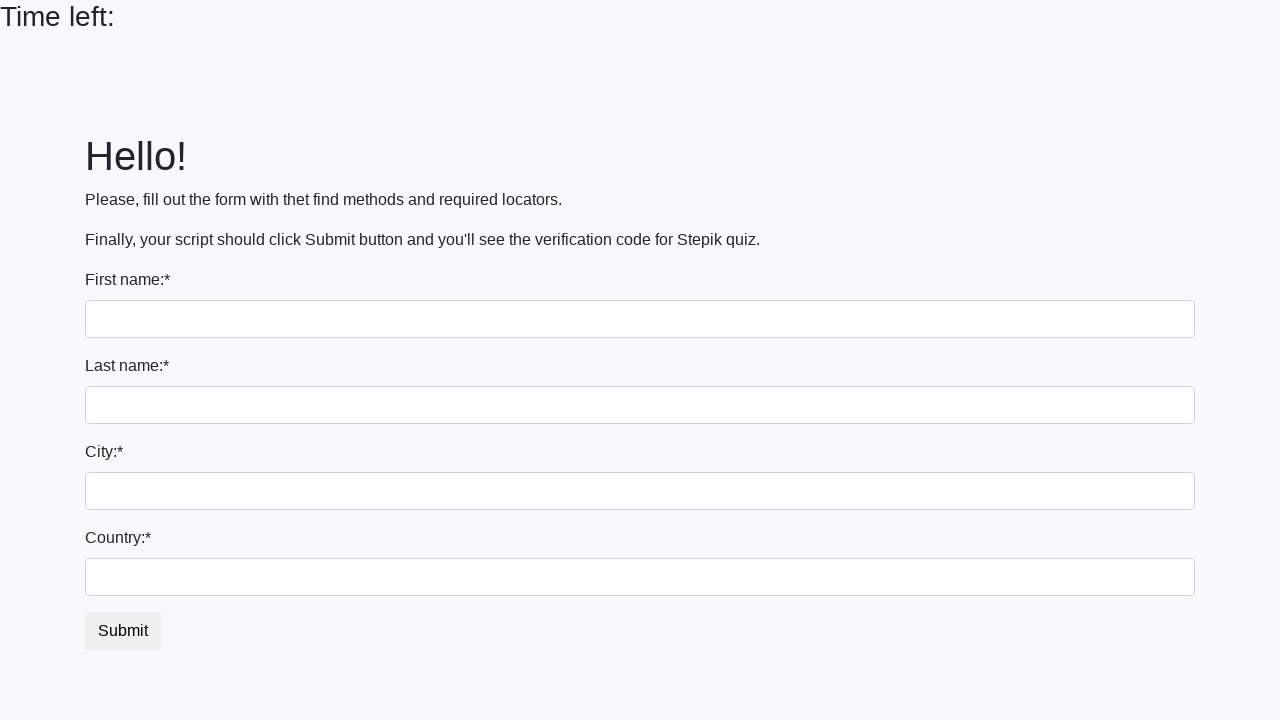

Filled first name field with 'Ivan' on input
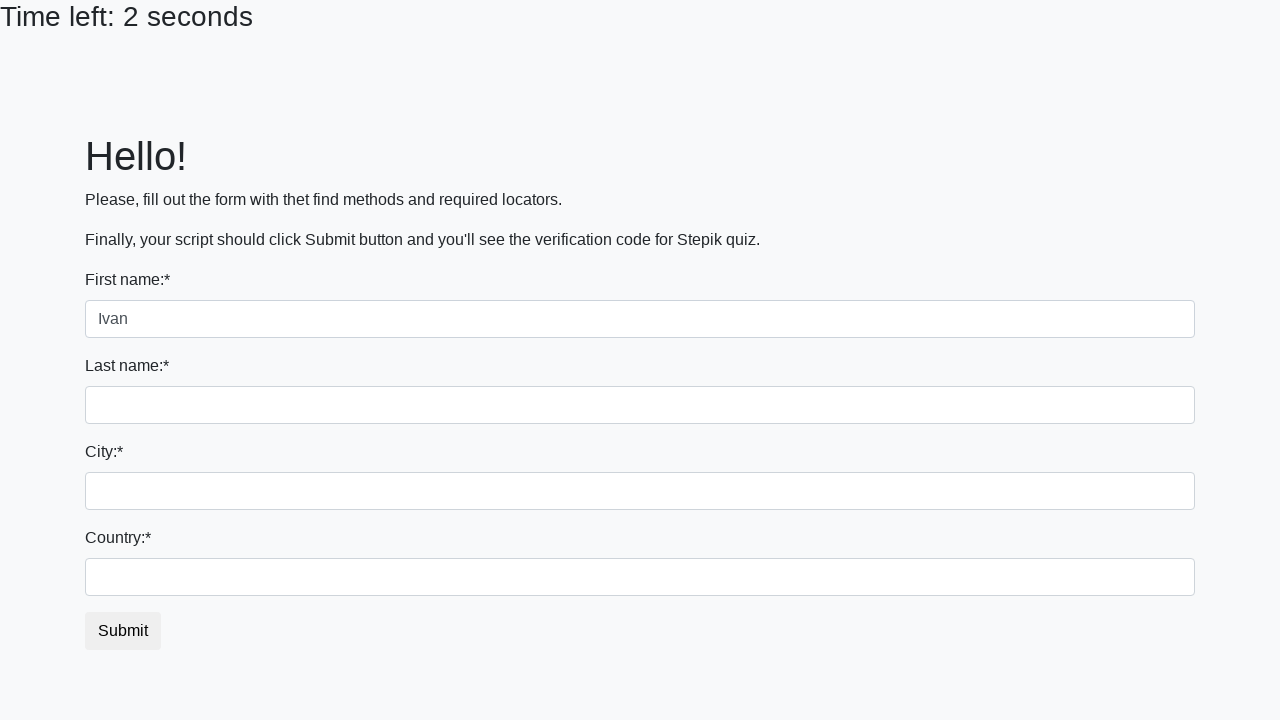

Filled last name field with 'Petrov' on input[name='last_name']
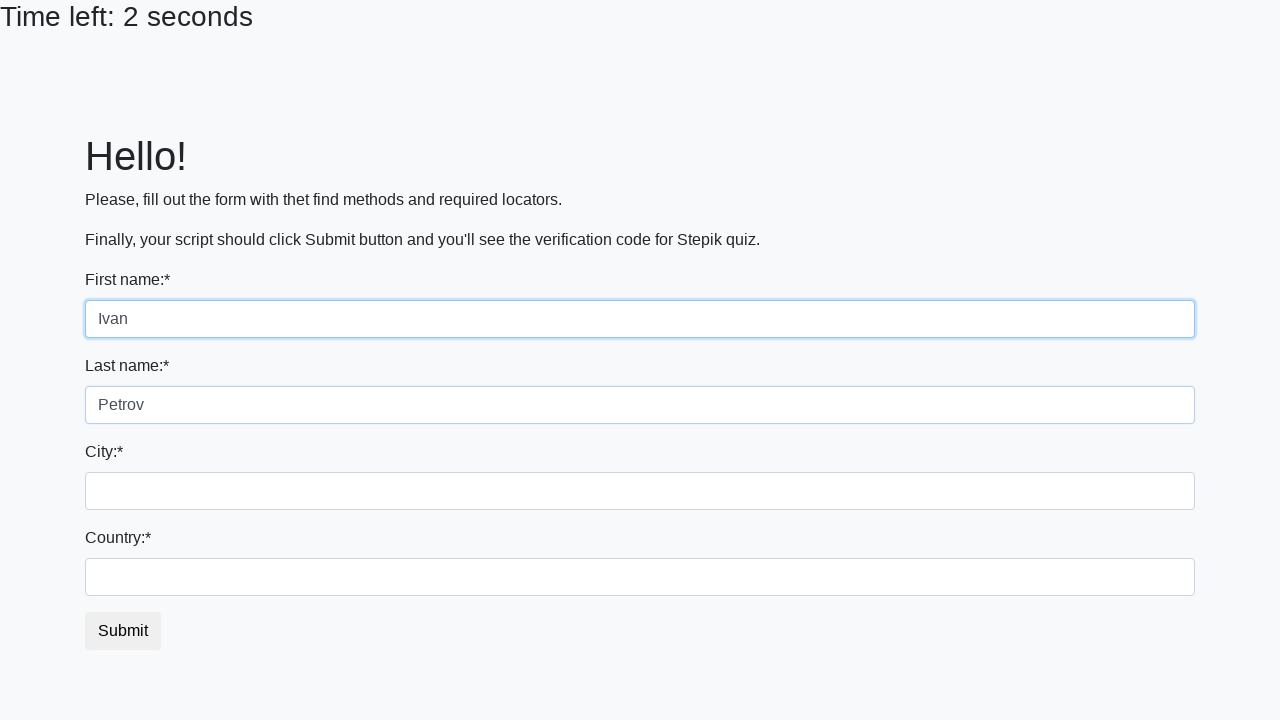

Filled city field with 'Smolensk' on .city
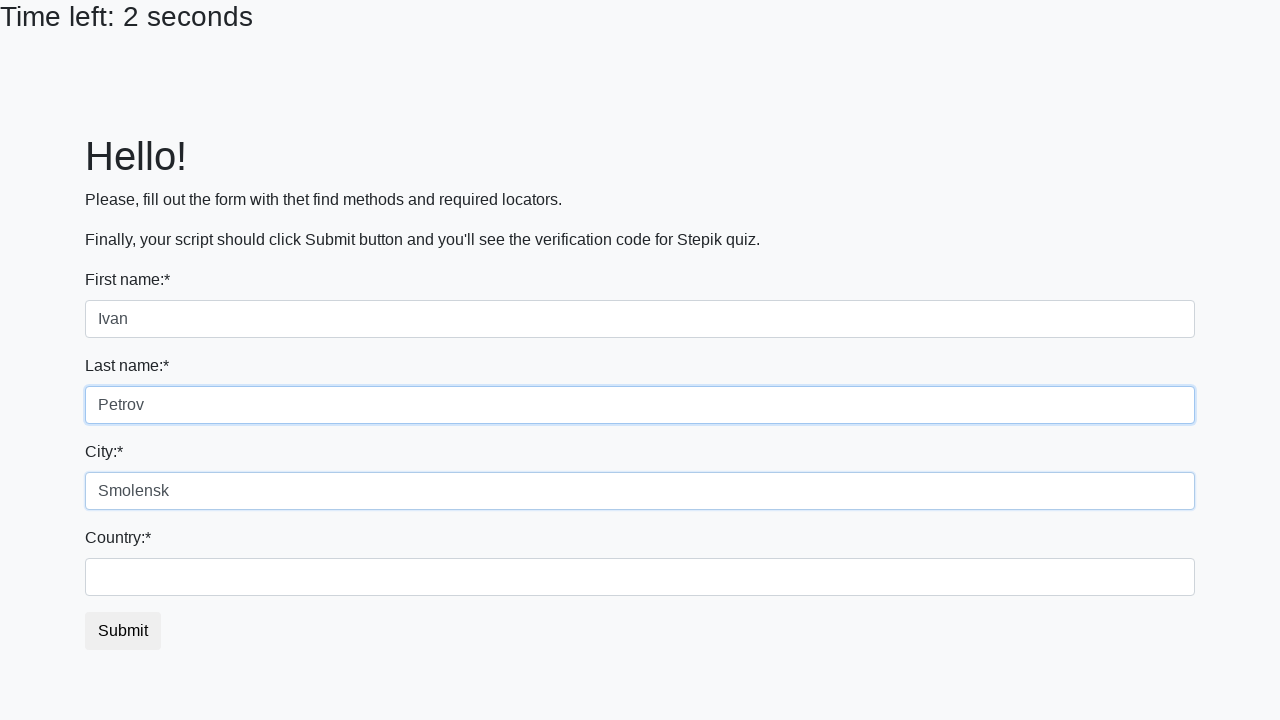

Filled country field with 'Russia' on #country
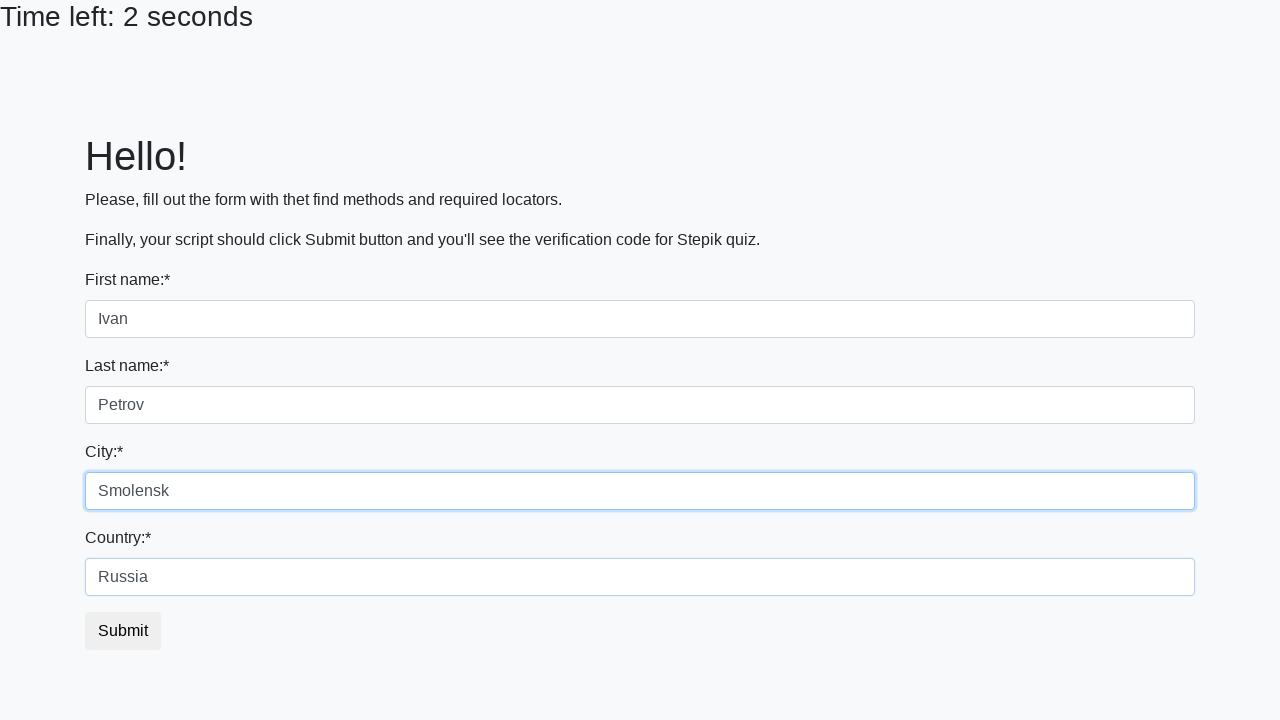

Clicked submit button to submit the form at (123, 631) on button.btn
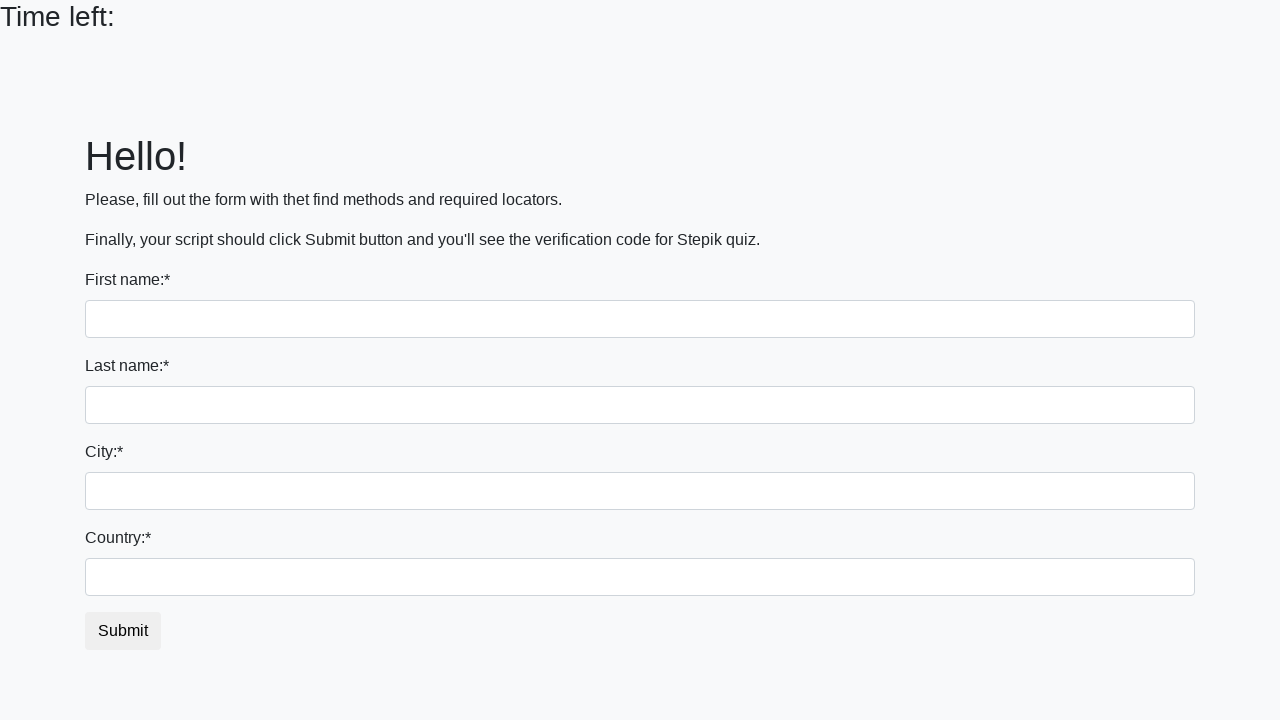

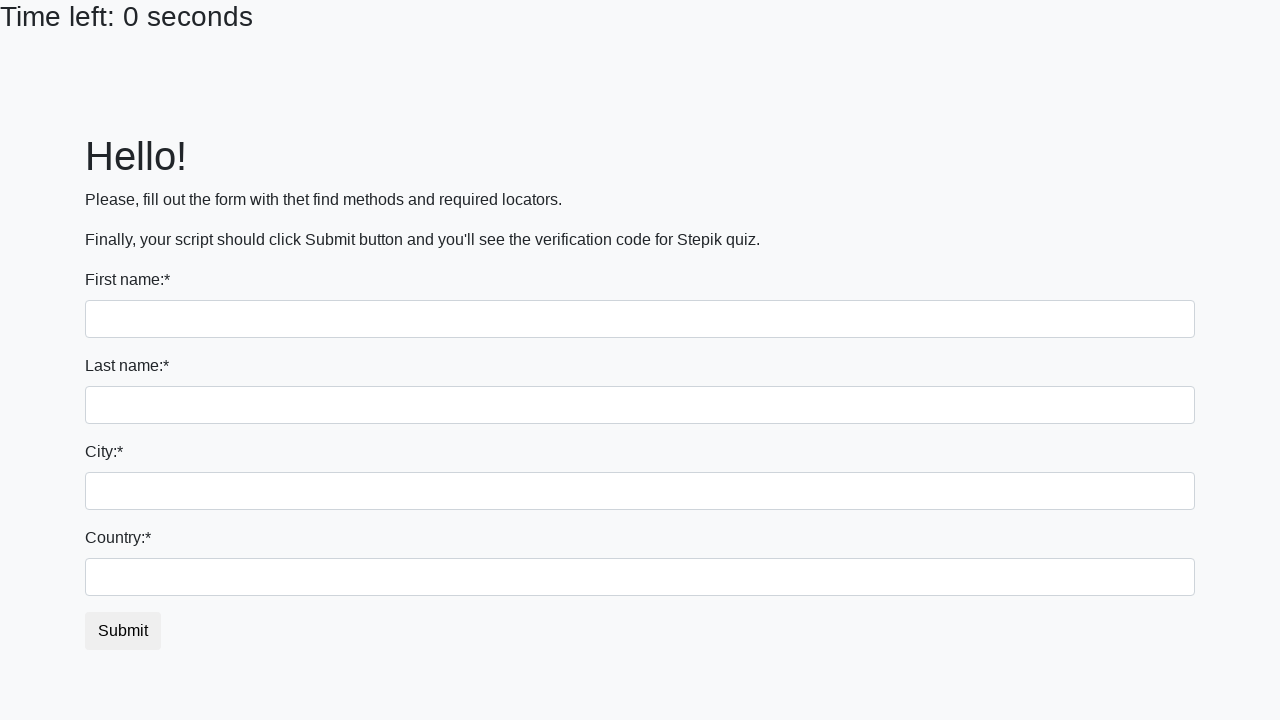